Navigates to Tata Cliq website and retrieves page information including title, URL, and domain using JavaScript execution

Starting URL: https://www.tatacliq.com/

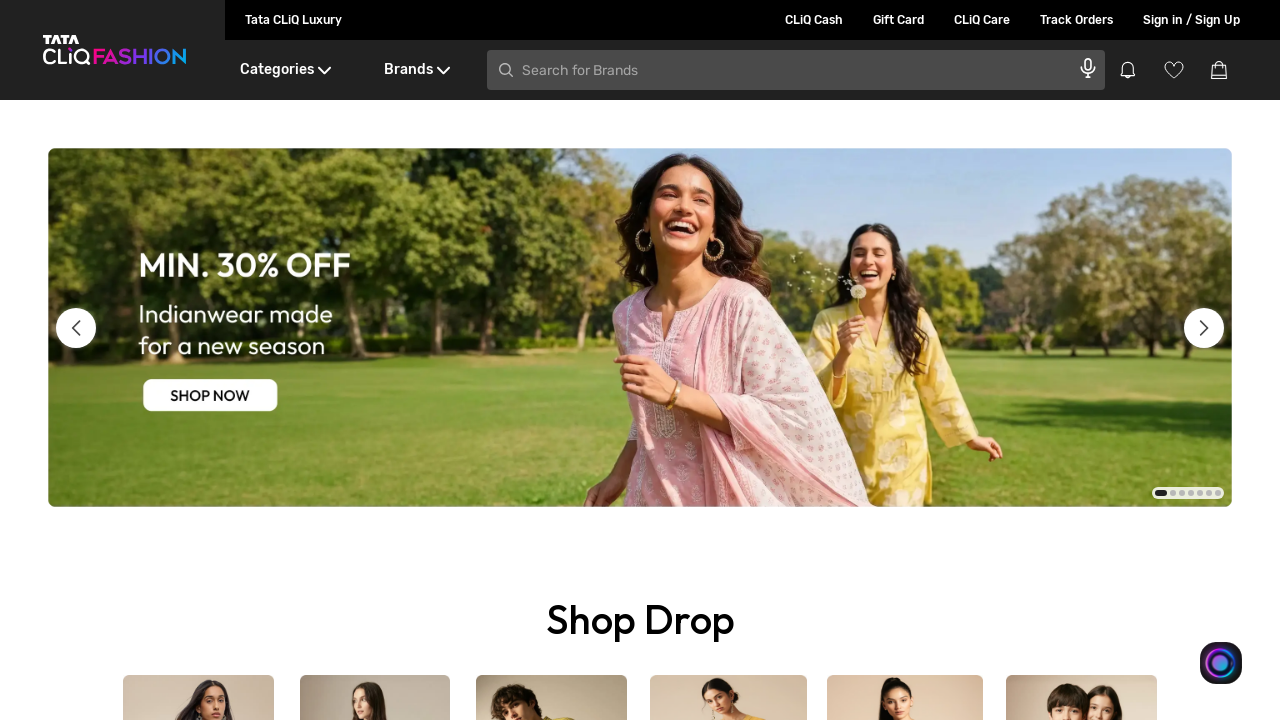

Retrieved page title using JavaScript
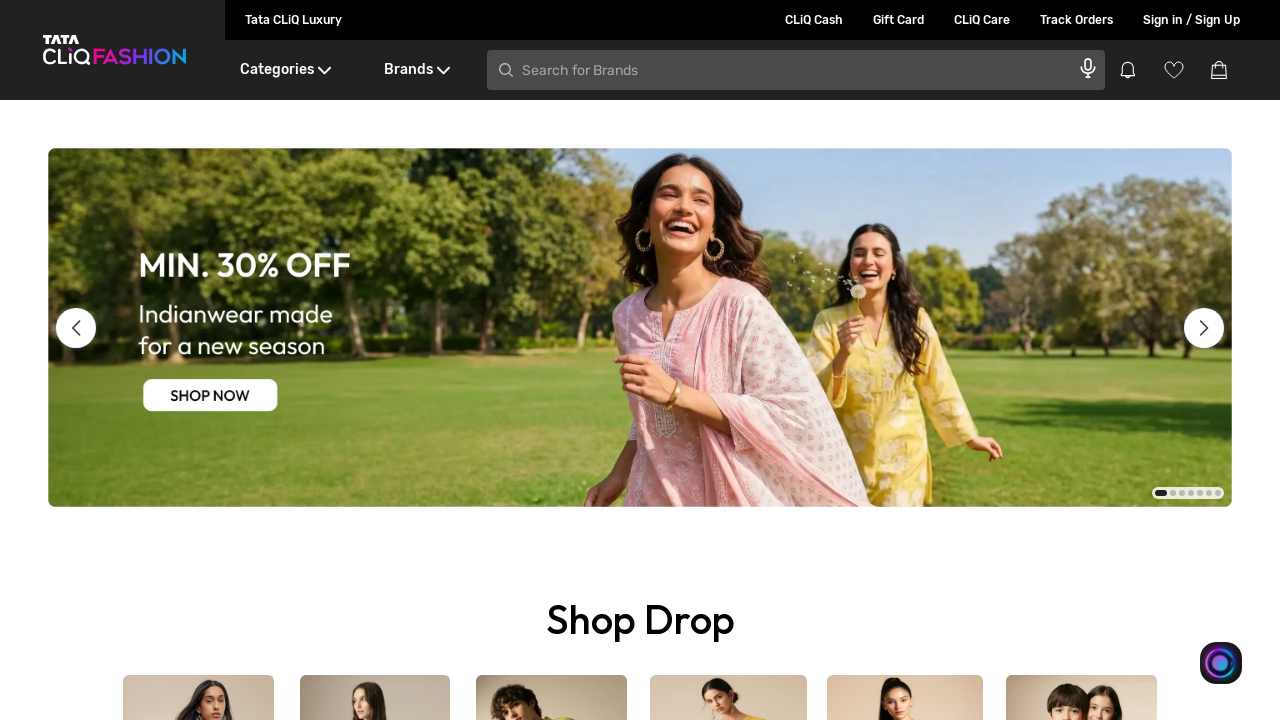

Retrieved current URL using JavaScript
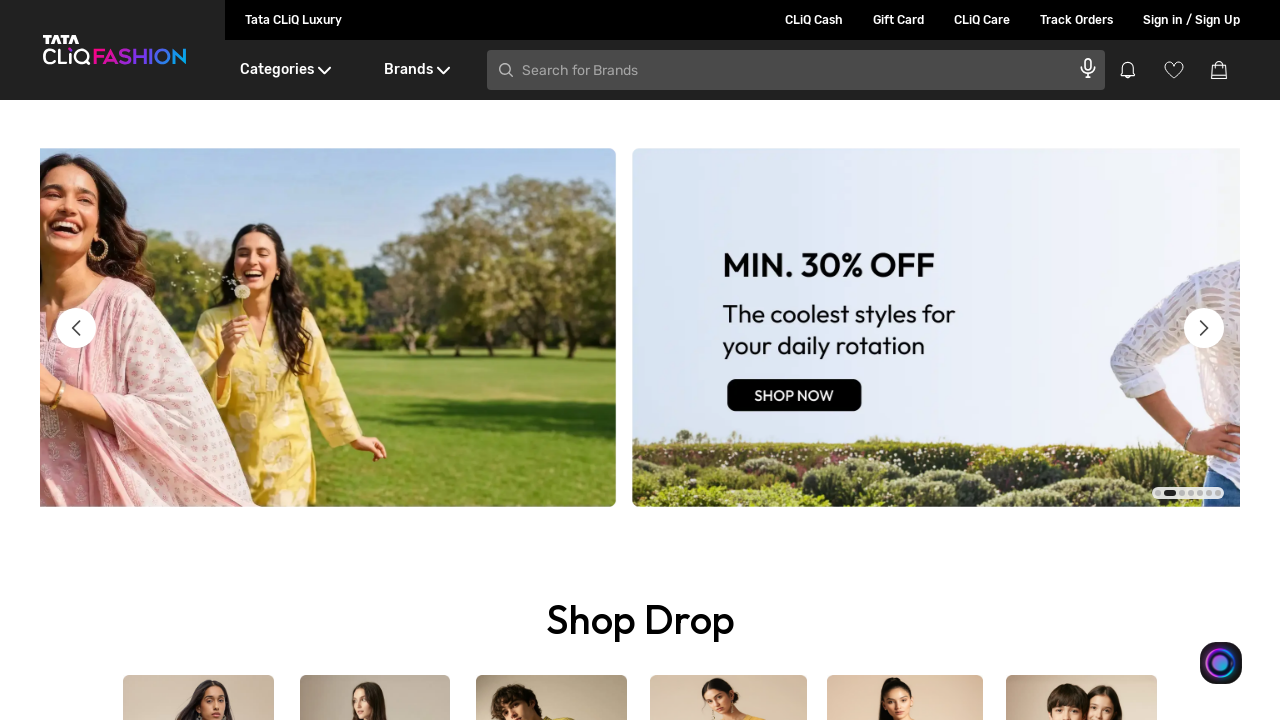

Retrieved domain name using JavaScript
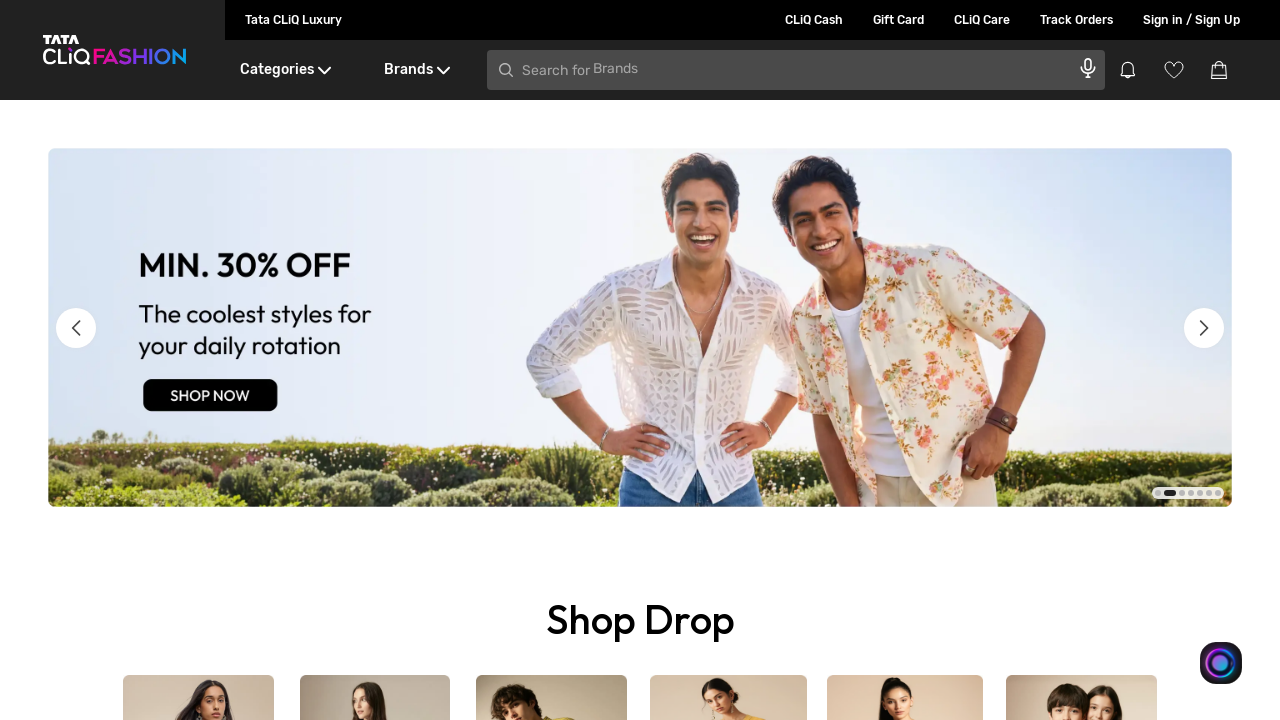

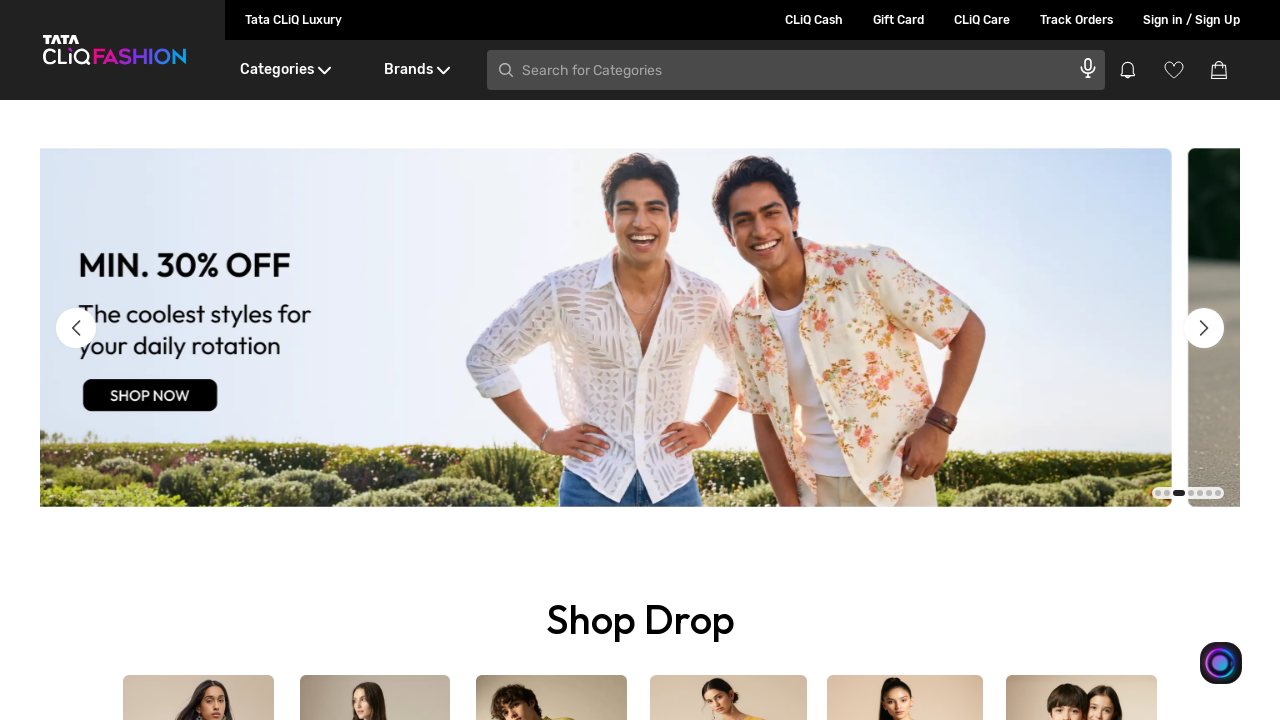